Demonstrates XPath traversal techniques by locating buttons using sibling and parent-child relationships in the page header, and verifying their text content.

Starting URL: https://rahulshettyacademy.com/AutomationPractice/

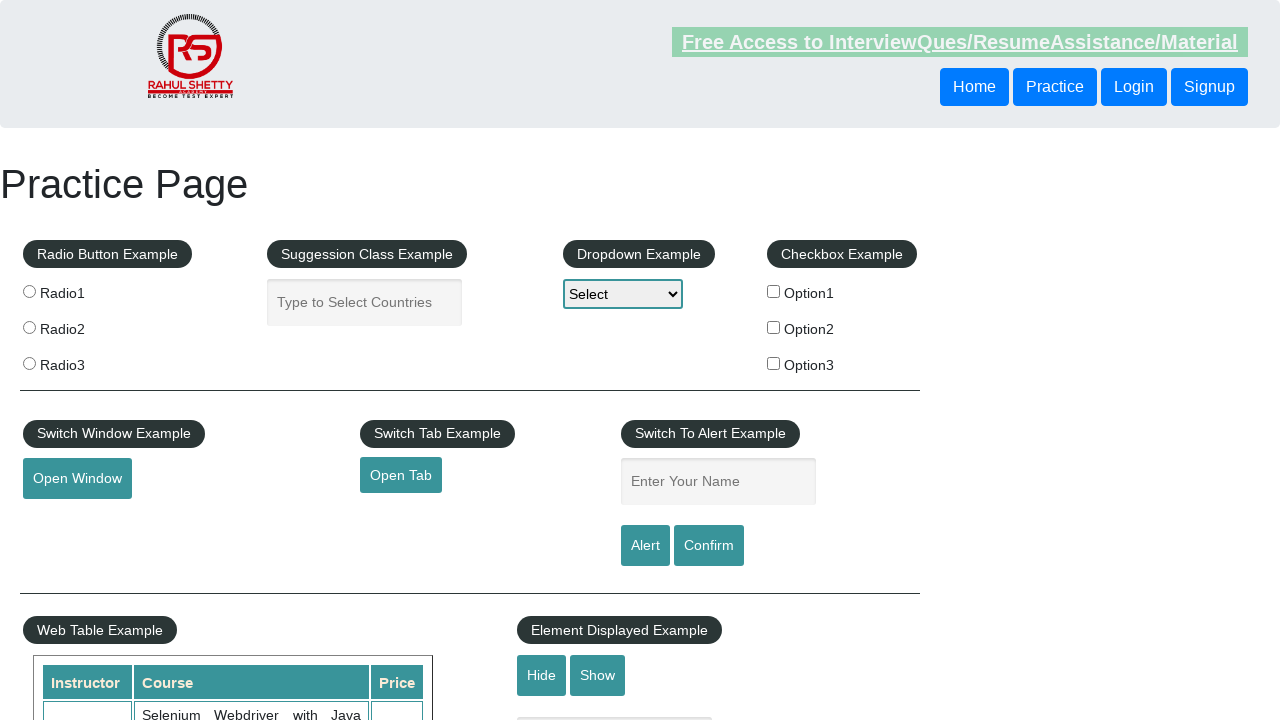

Waited for header buttons to be visible
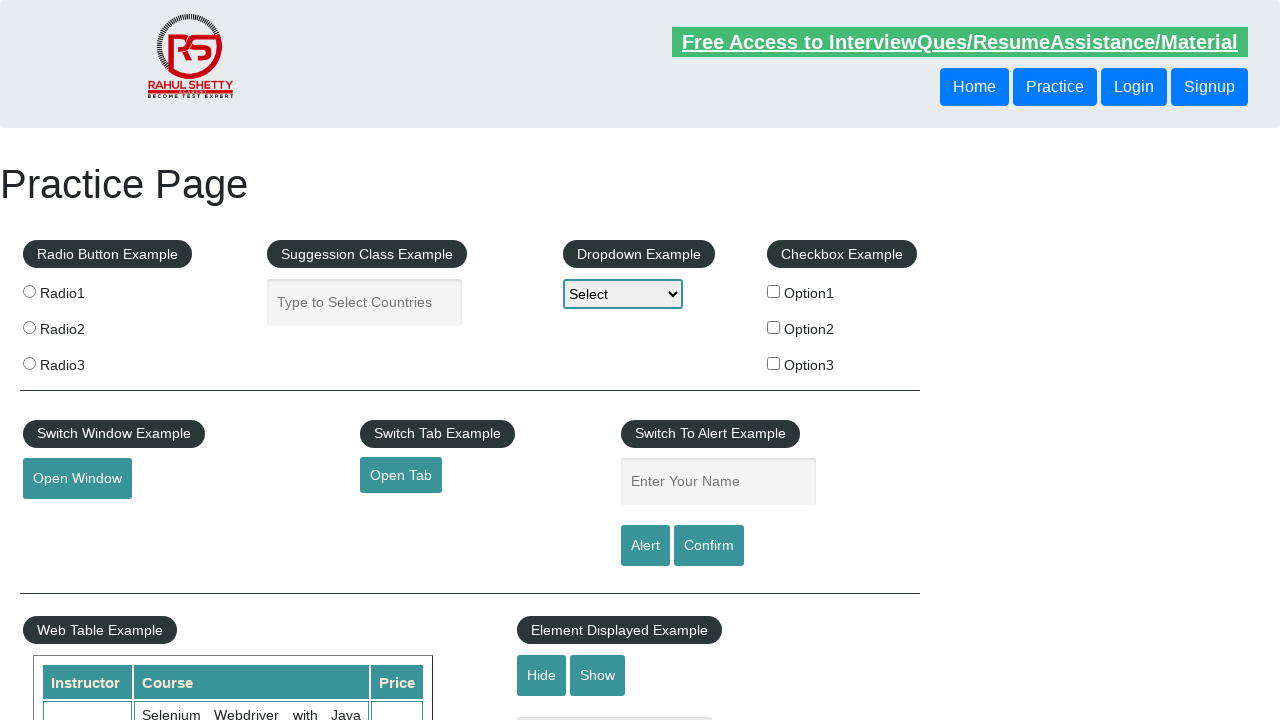

Located sibling button using XPath traversal, text: 'Login'
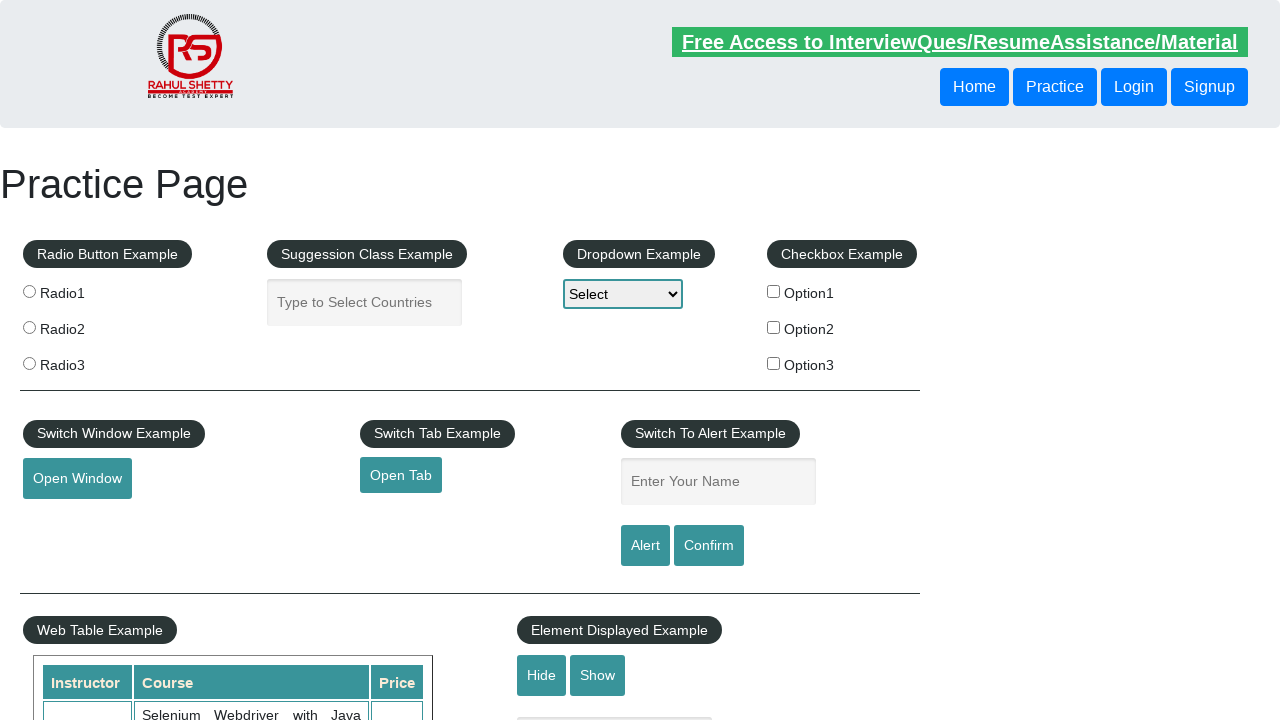

Located button using parent traversal XPath, text: 'Login'
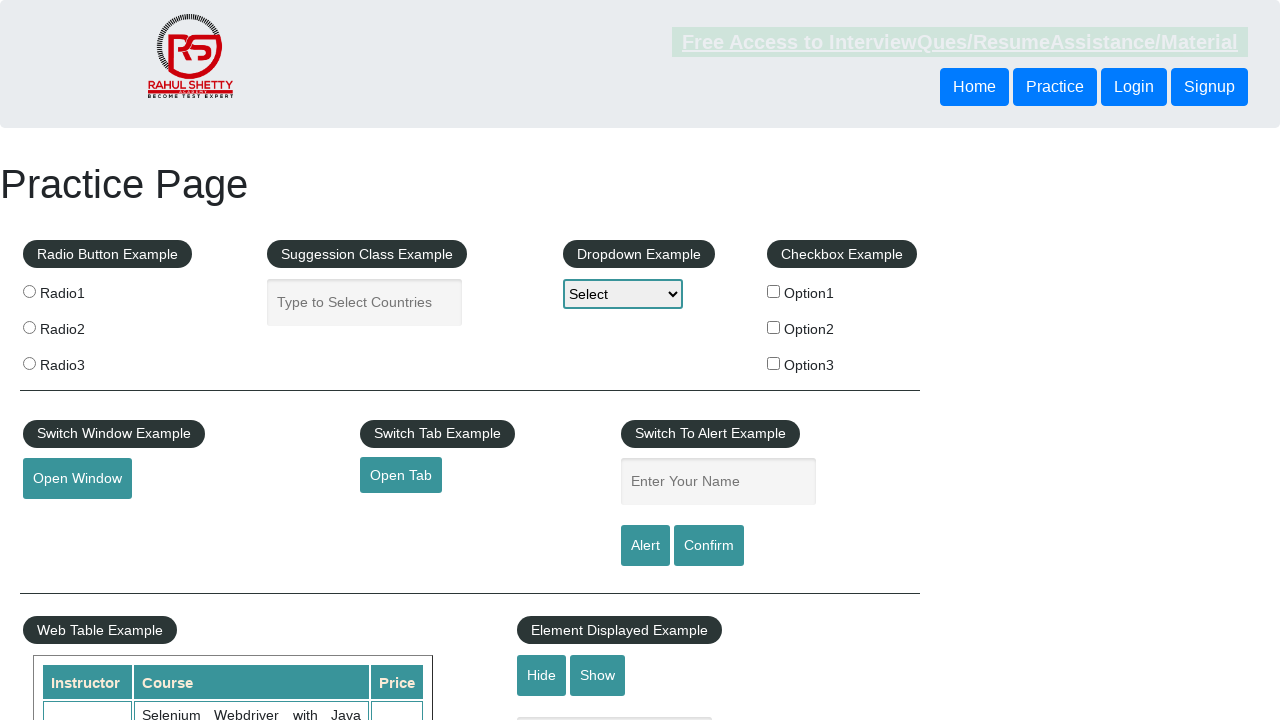

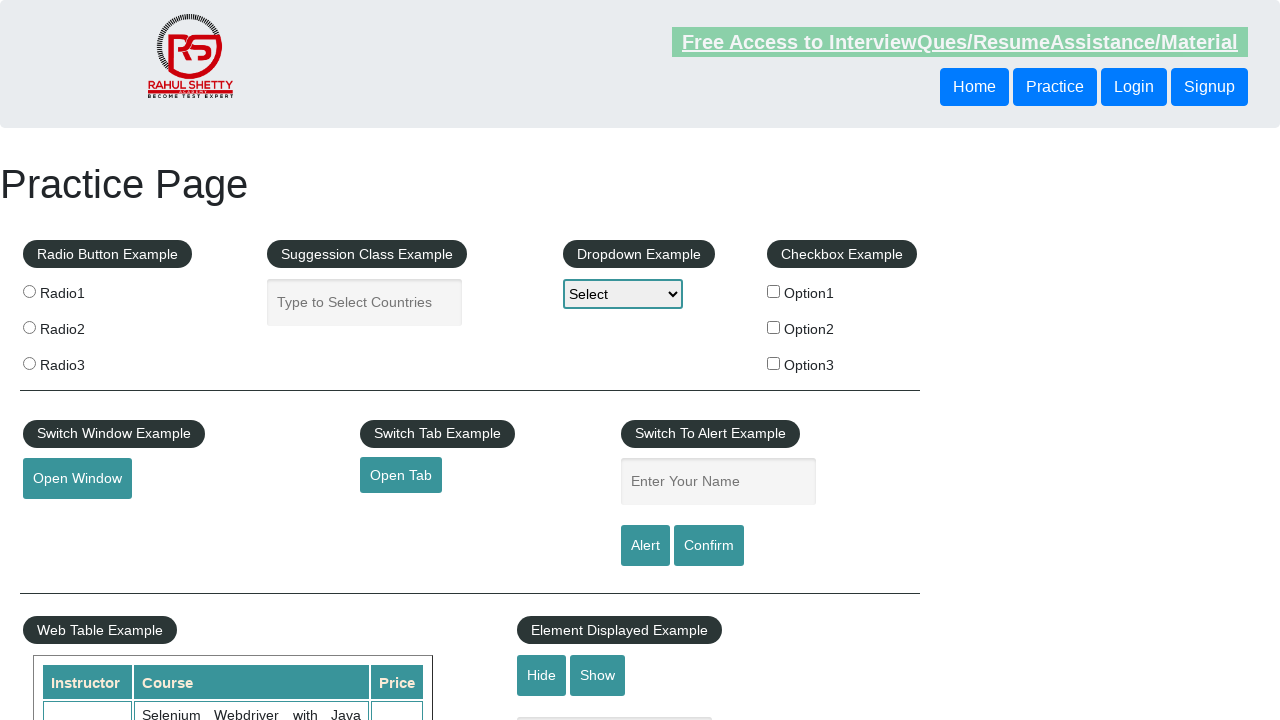